Tests different types of JavaScript alerts (simple alert, confirm dialog, and prompt) on the Selenium documentation page by triggering and interacting with each alert type

Starting URL: https://www.selenium.dev/documentation/webdriver/interactions/alerts

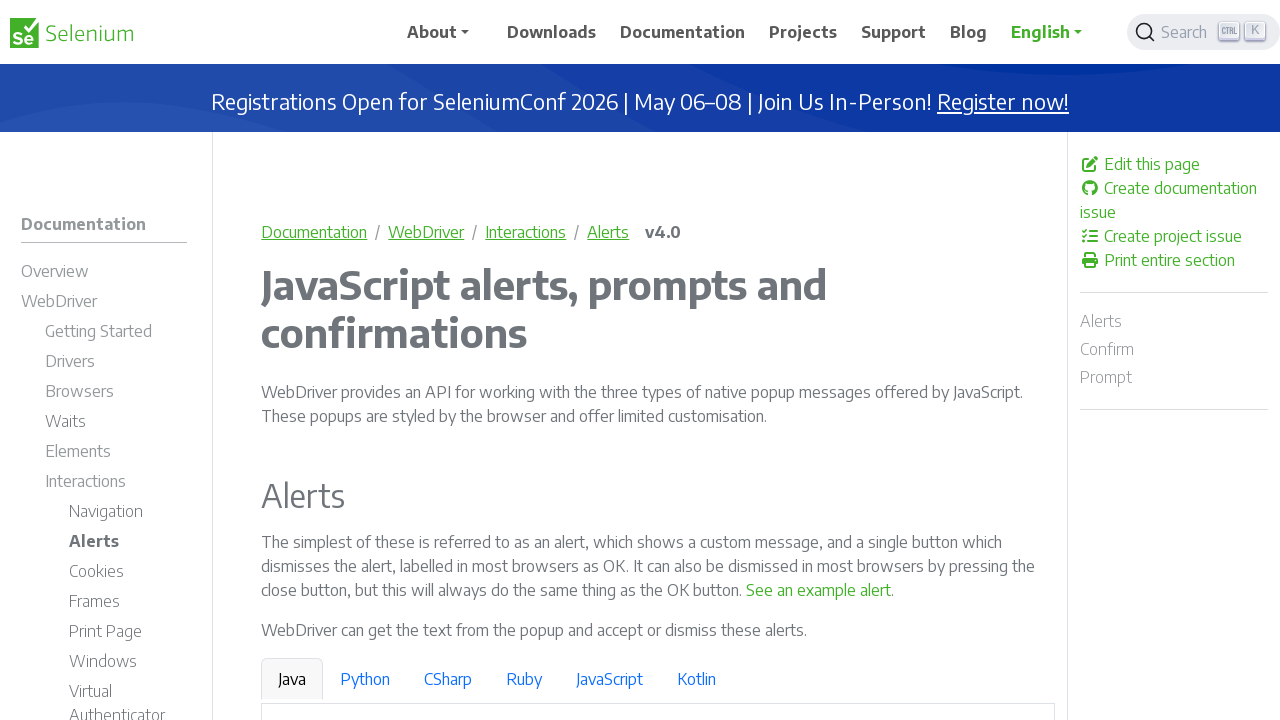

Clicked on 'See an example alert' link to trigger simple alert at (819, 590) on xpath=//a[normalize-space()='See an example alert']
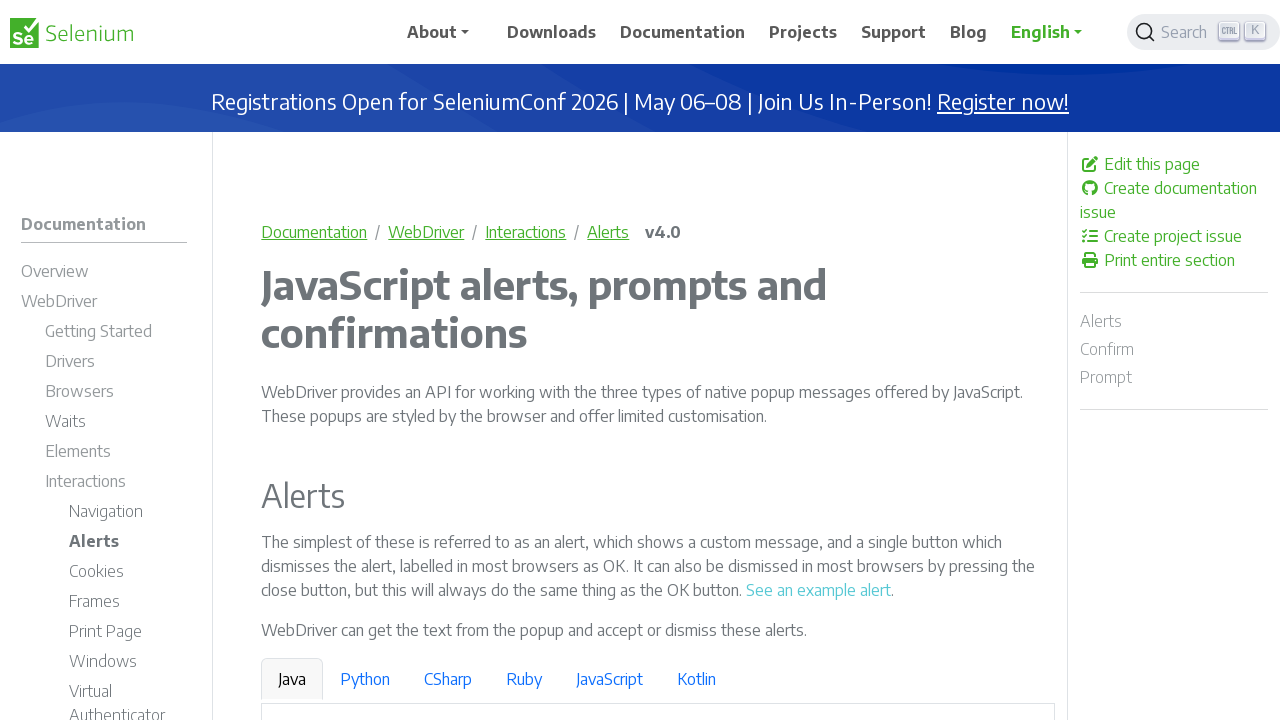

Set up dialog handler to dismiss simple alert
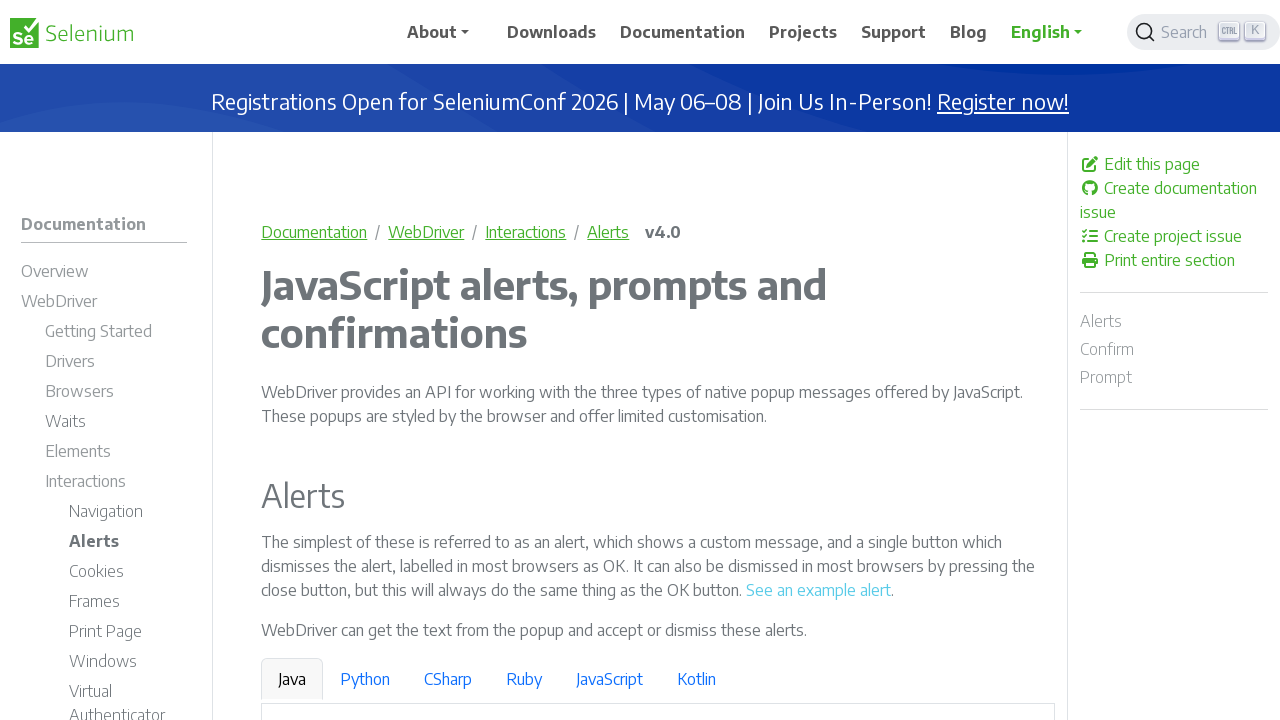

Clicked on 'See a sample confirm' link to trigger confirm dialog at (964, 361) on xpath=//a[normalize-space()='See a sample confirm']
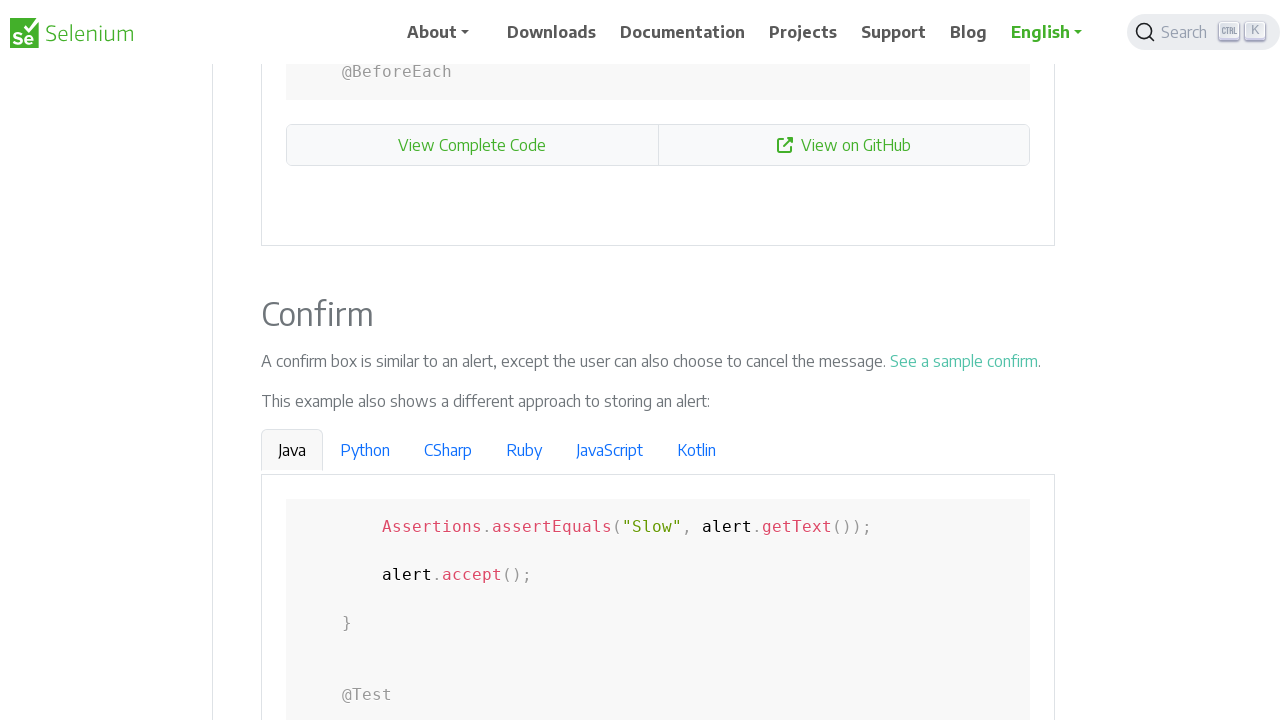

Set up dialog handler to accept confirm dialog
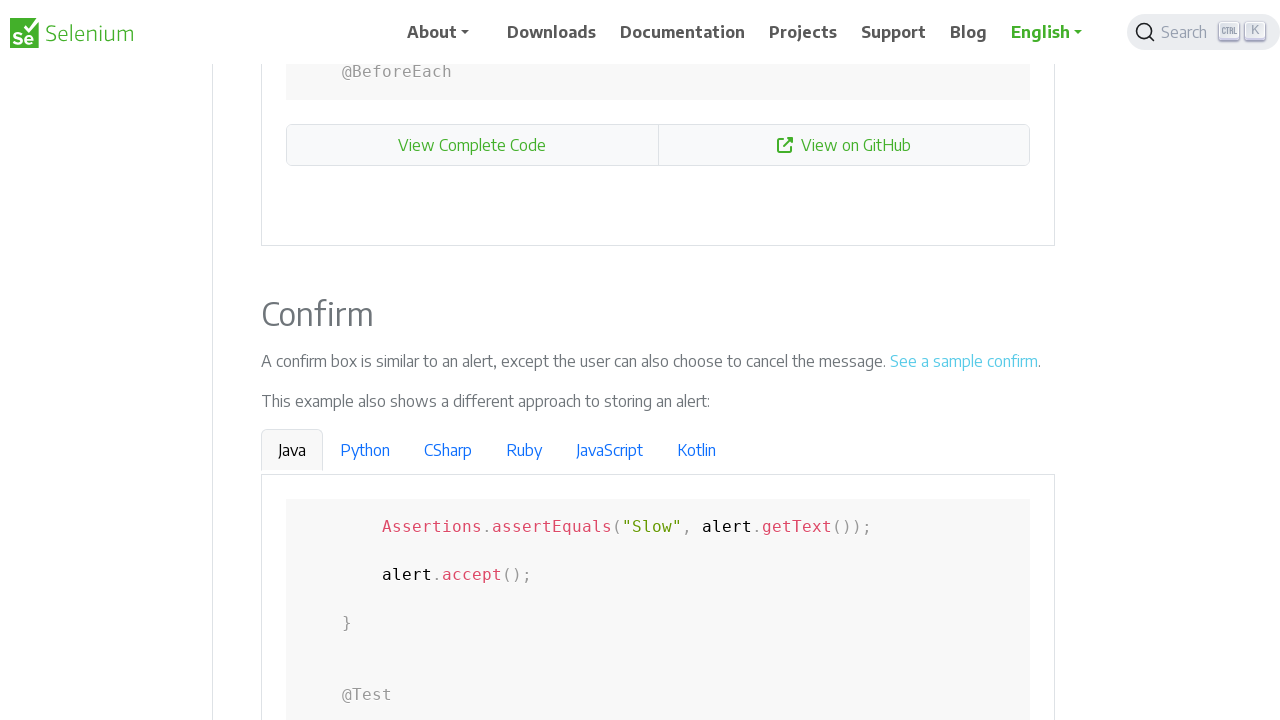

Set up dialog handler to accept prompt with text 'Webdriverxx'
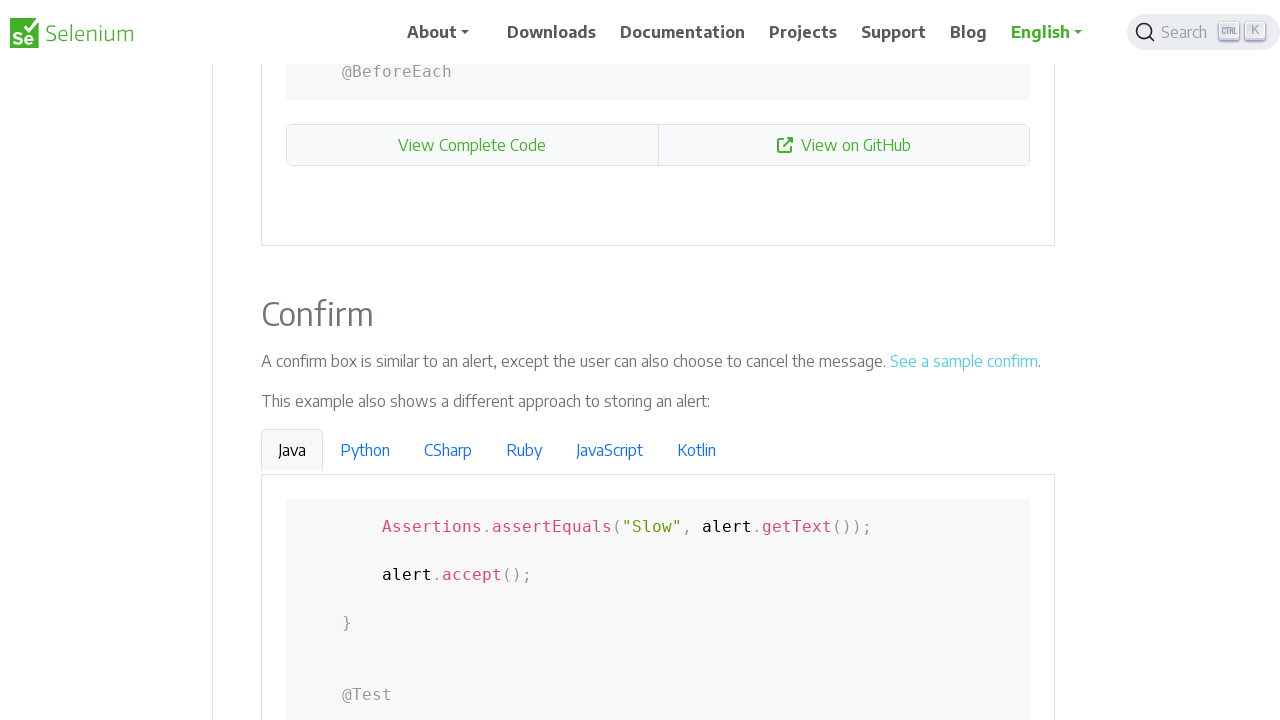

Clicked on 'See a sample prompt' link to trigger prompt dialog at (627, 360) on xpath=//a[normalize-space()='See a sample prompt']
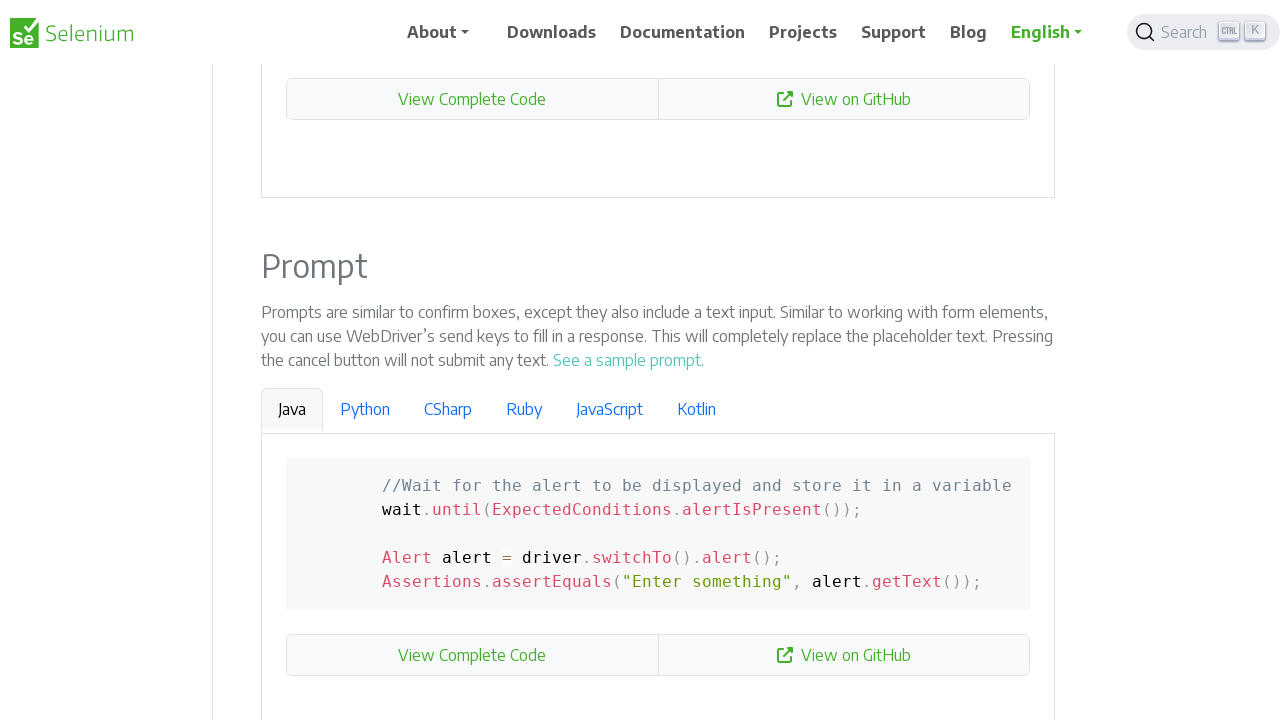

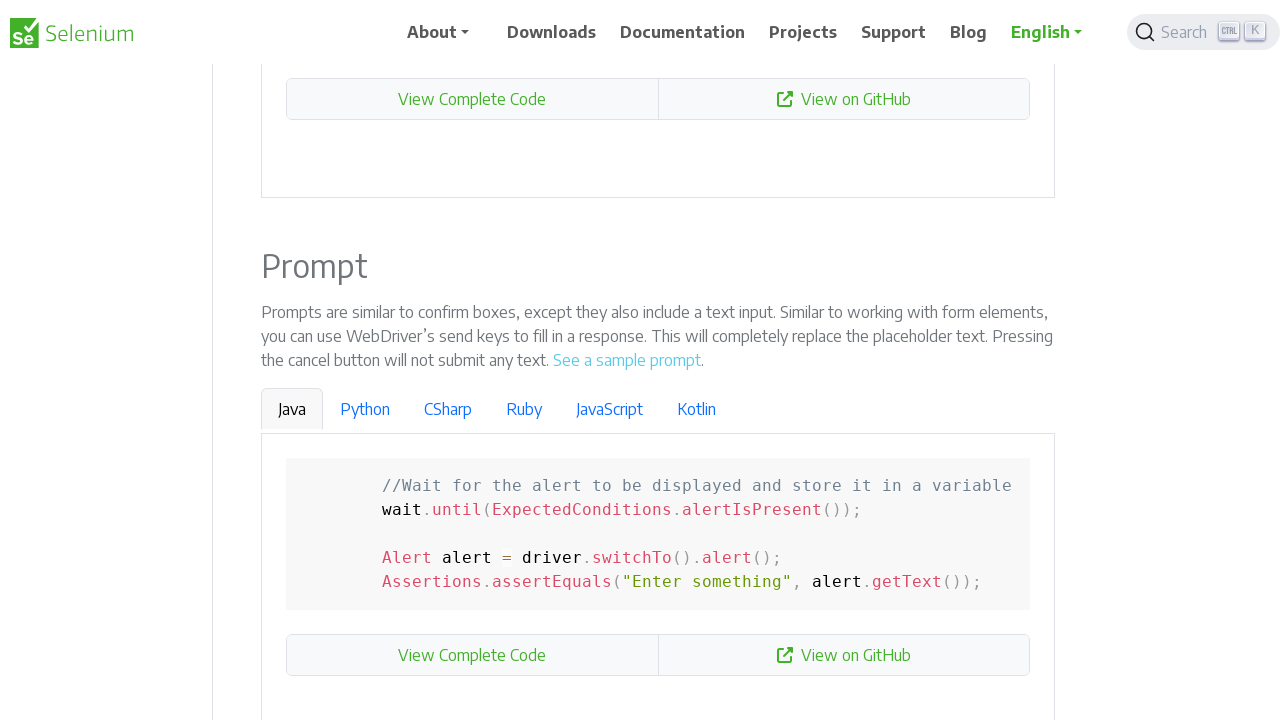